Simple navigation test that opens a website to verify browser launch and page loading

Starting URL: http://newbor.by

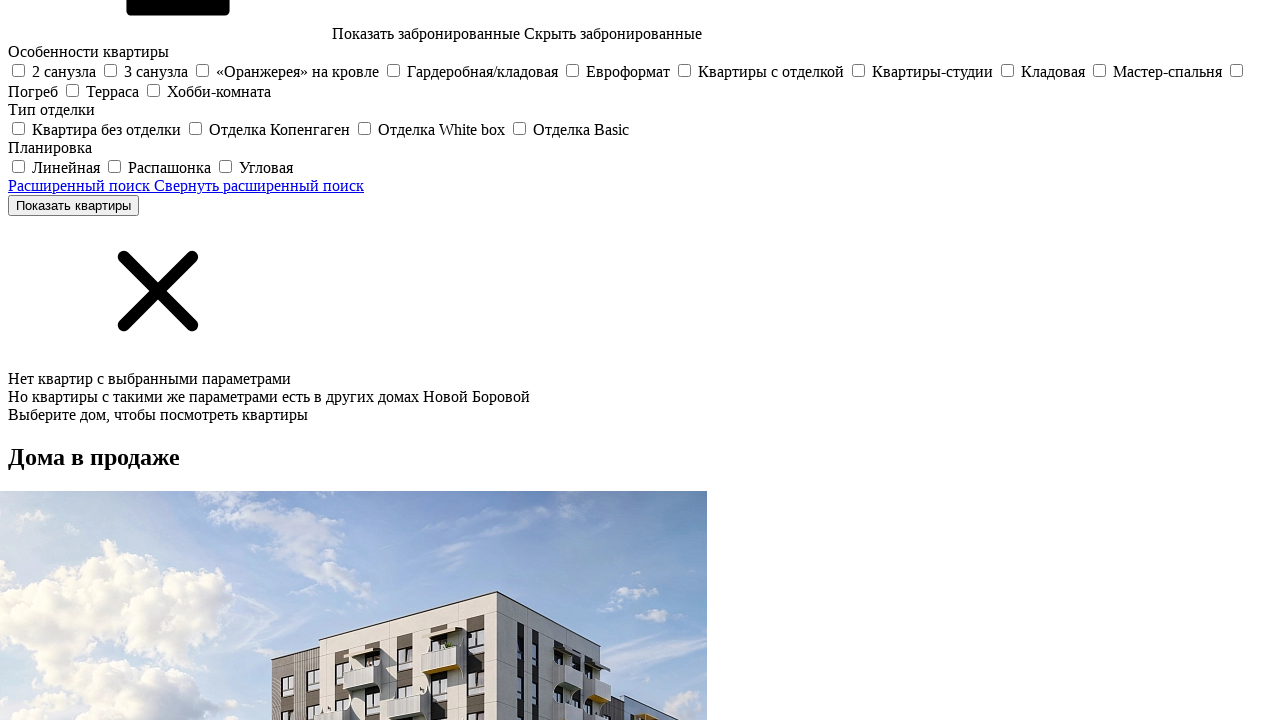

Navigated to http://newbor.by and verified page loaded successfully
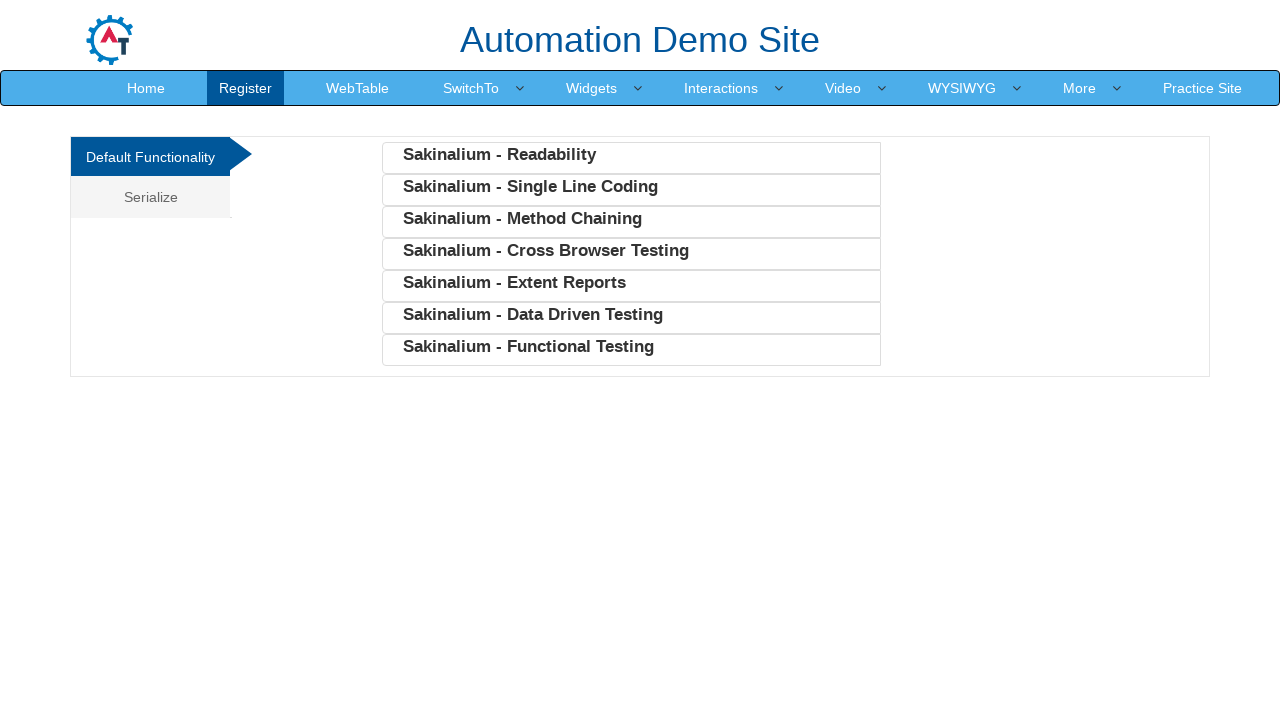

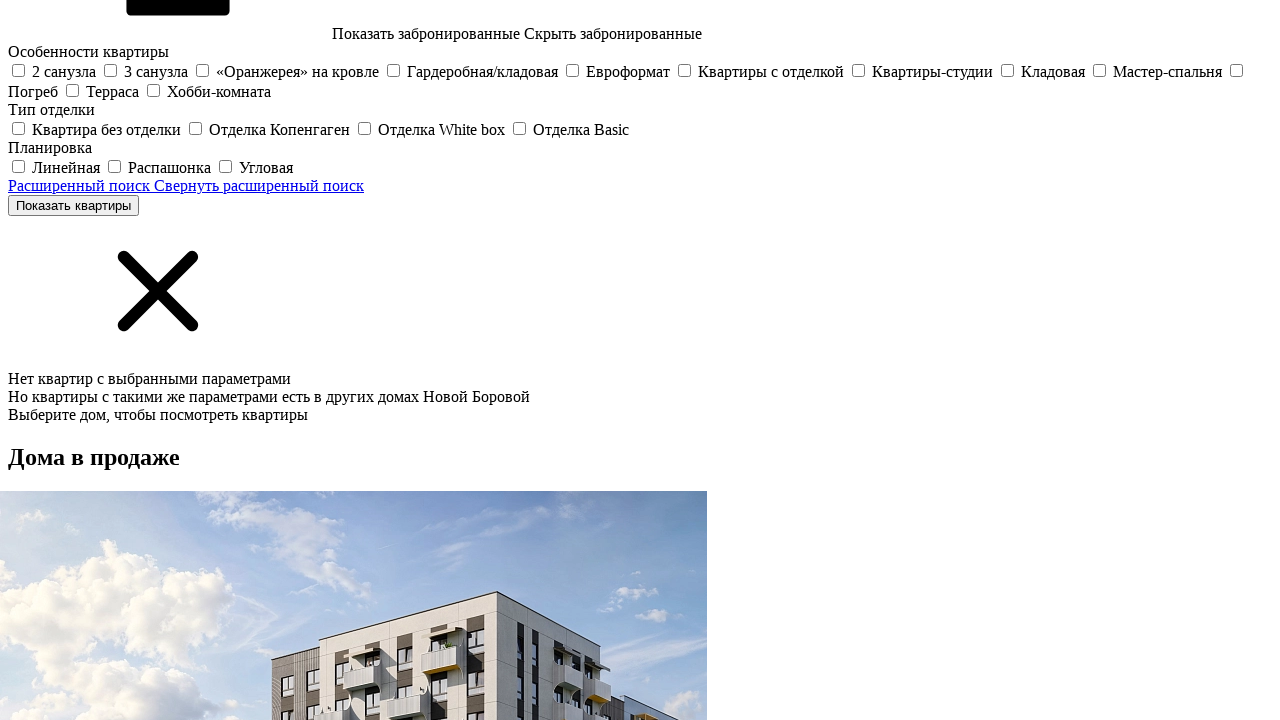